Tests keyboard interactions on a text comparison website by typing text in the first field, selecting all, copying, and pasting it into the second field using keyboard shortcuts

Starting URL: https://text-compare.com

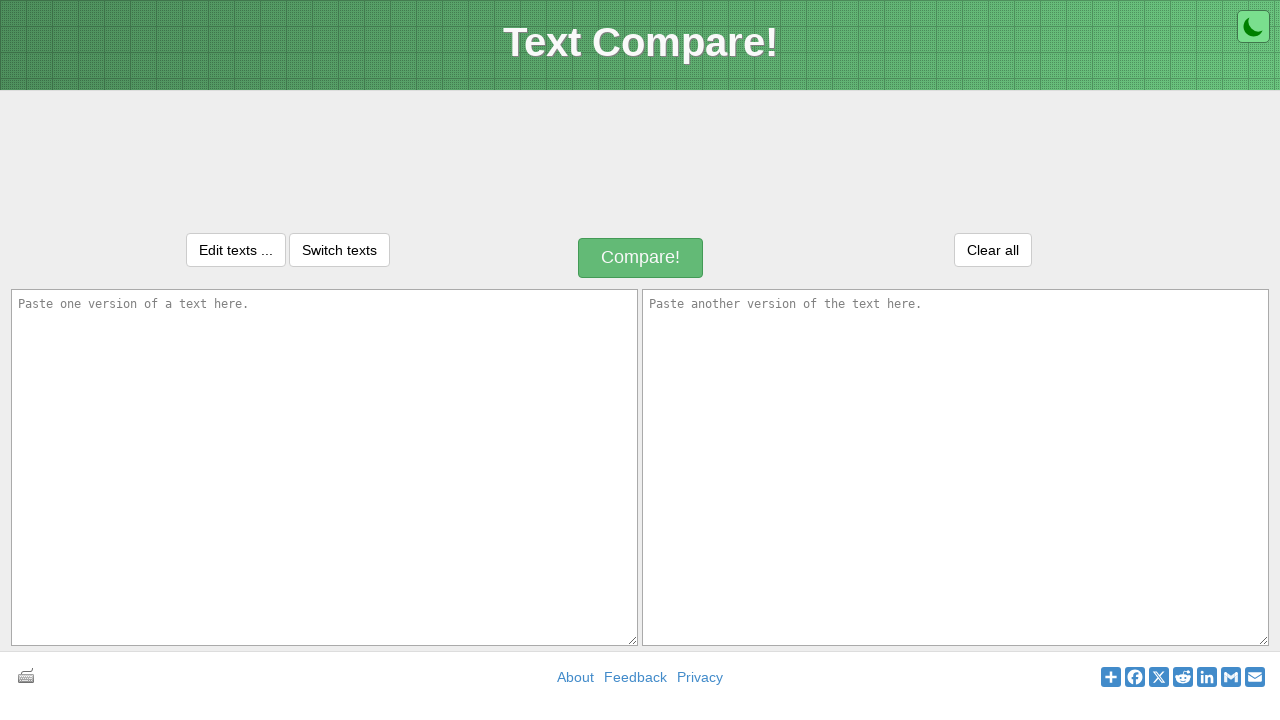

Navigated to text-compare.com
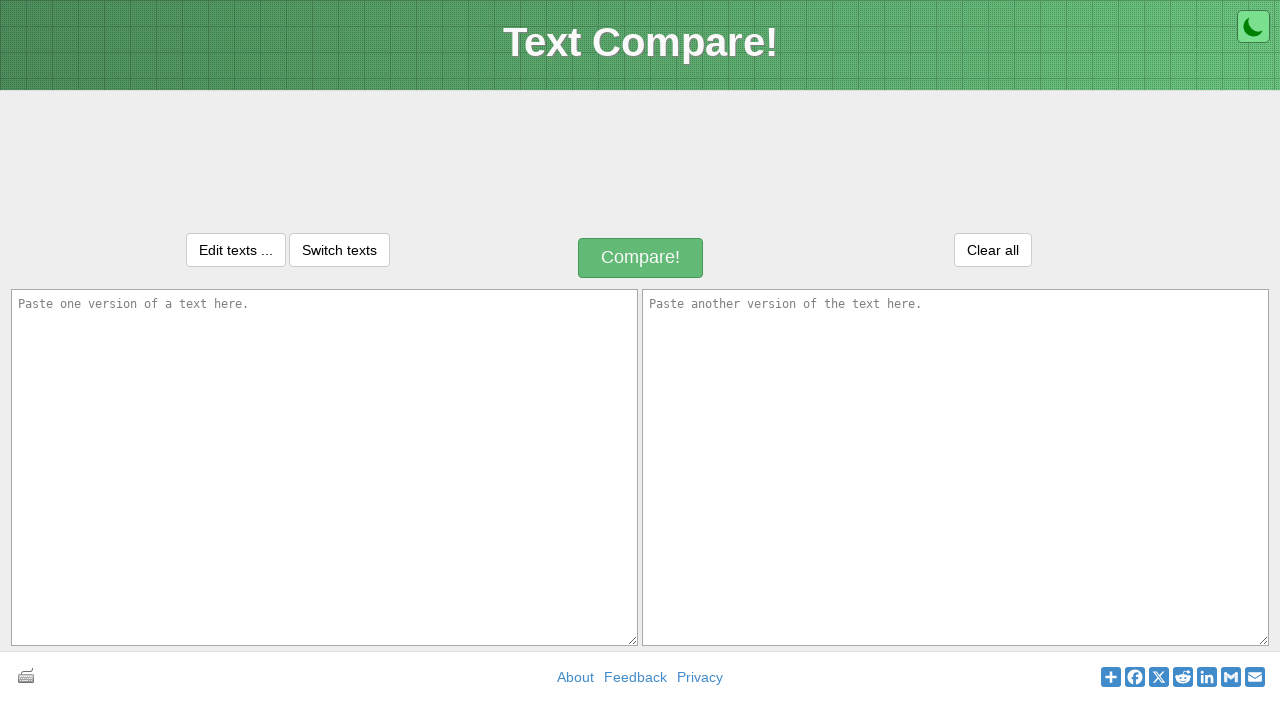

Clicked on the first text field at (324, 467) on #inputText1
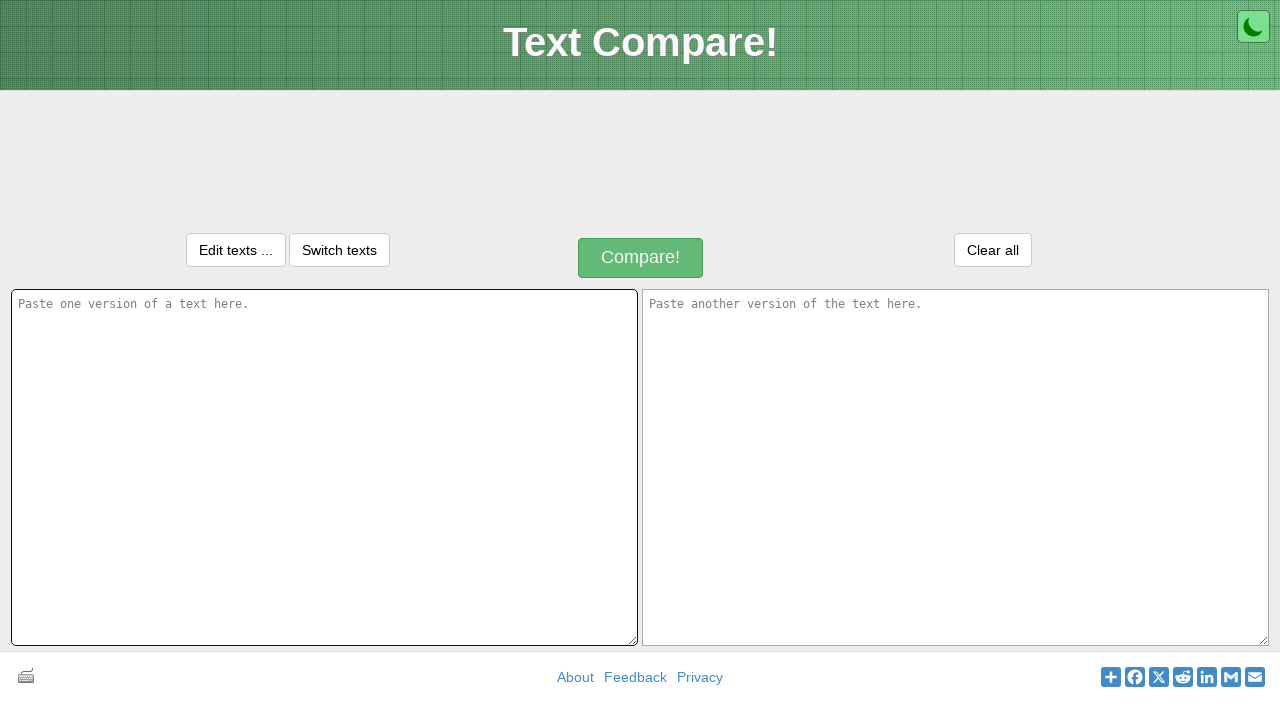

Pressed 'H' key
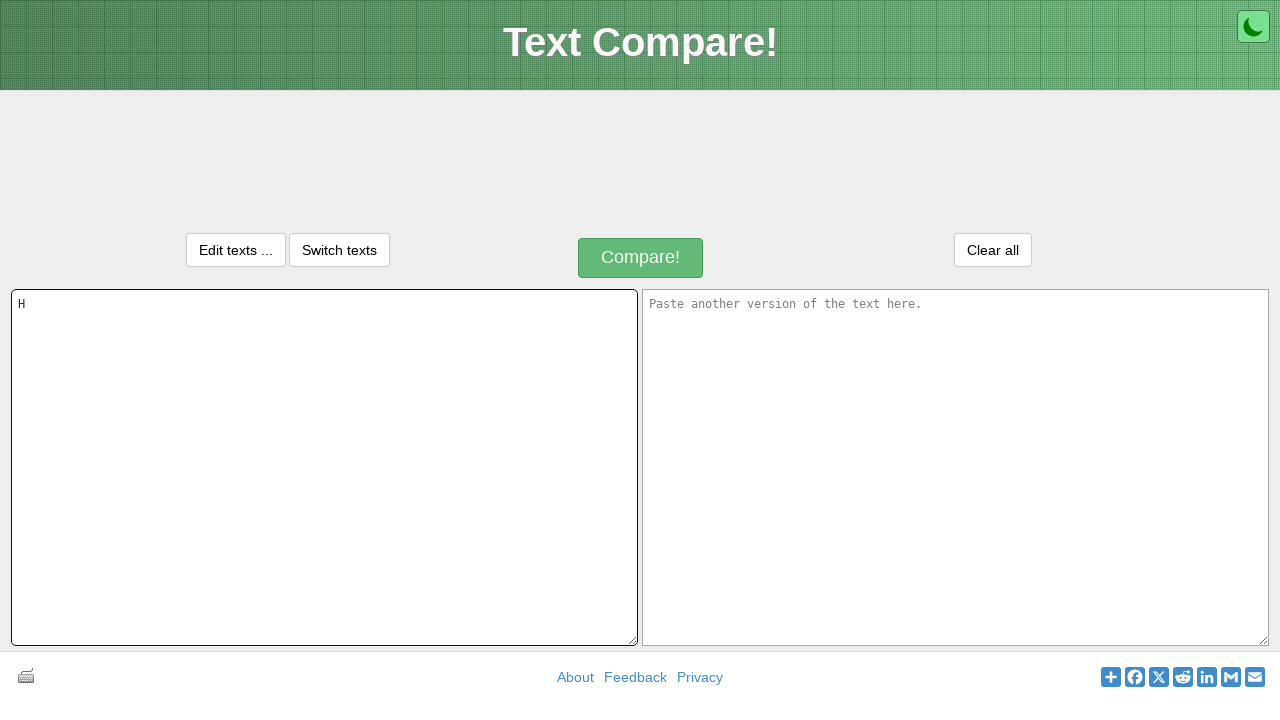

Pressed 'i' key
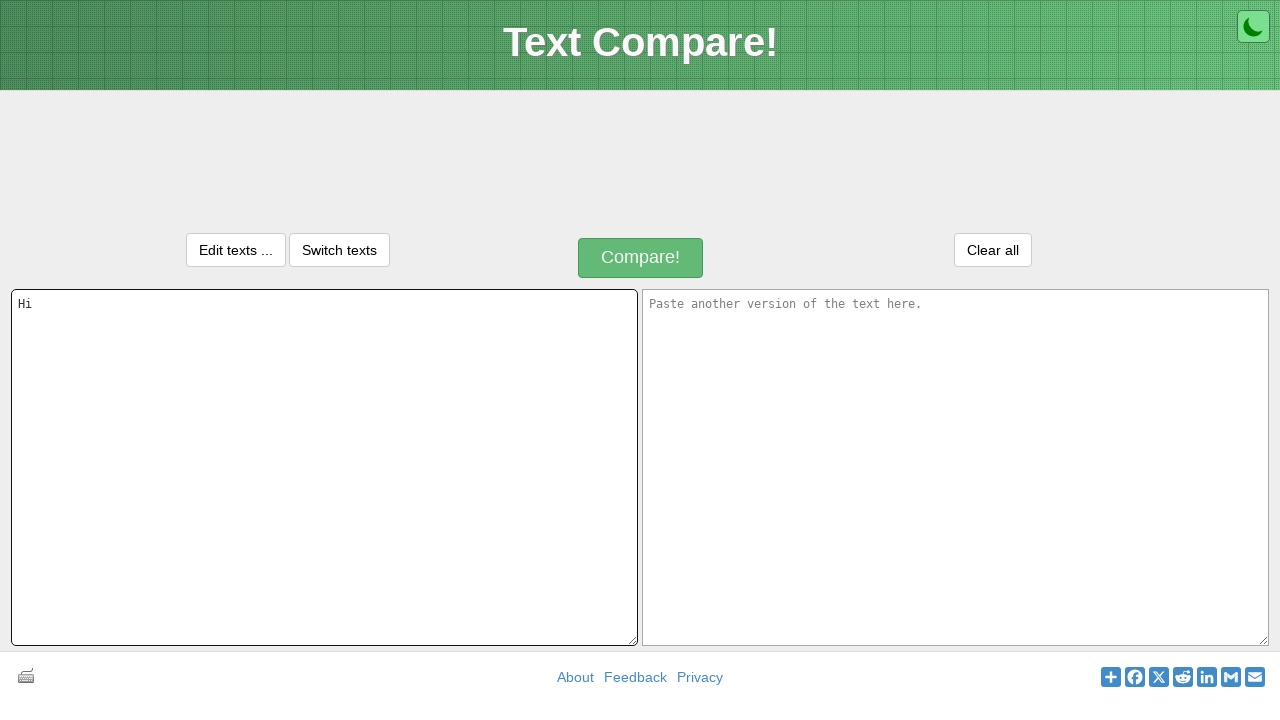

Selected all text using Ctrl+A
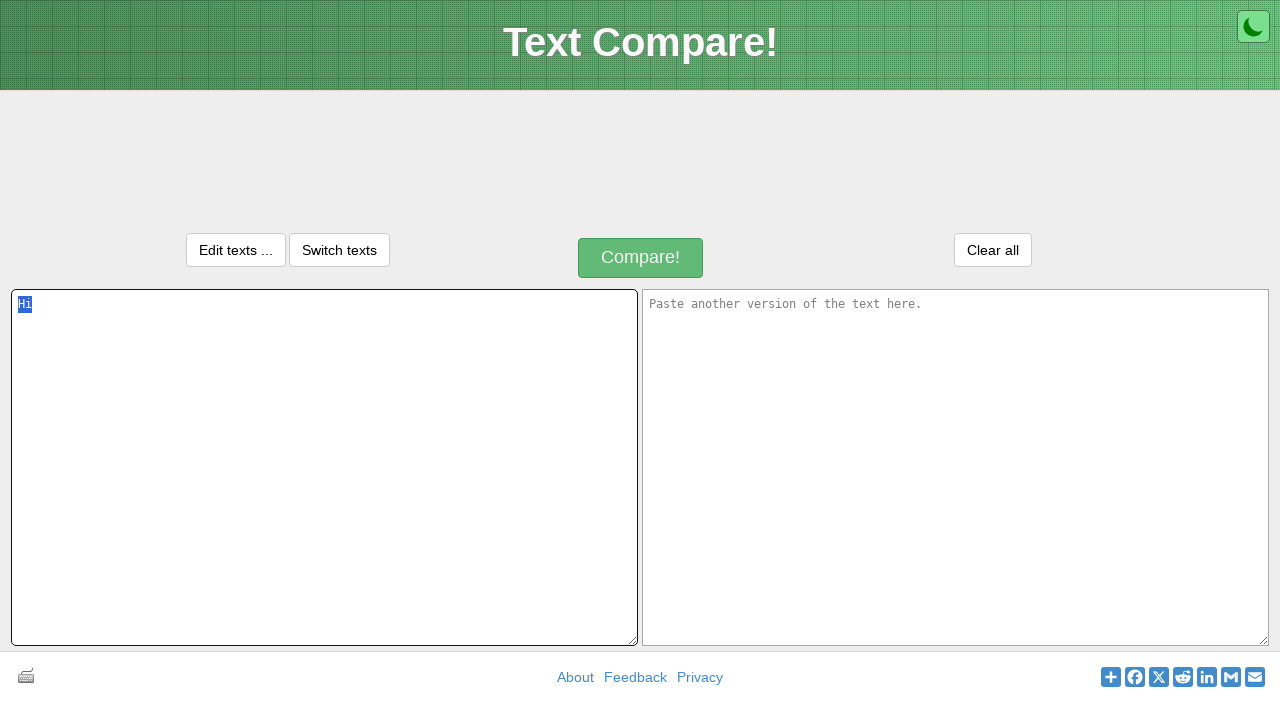

Copied selected text using Ctrl+C
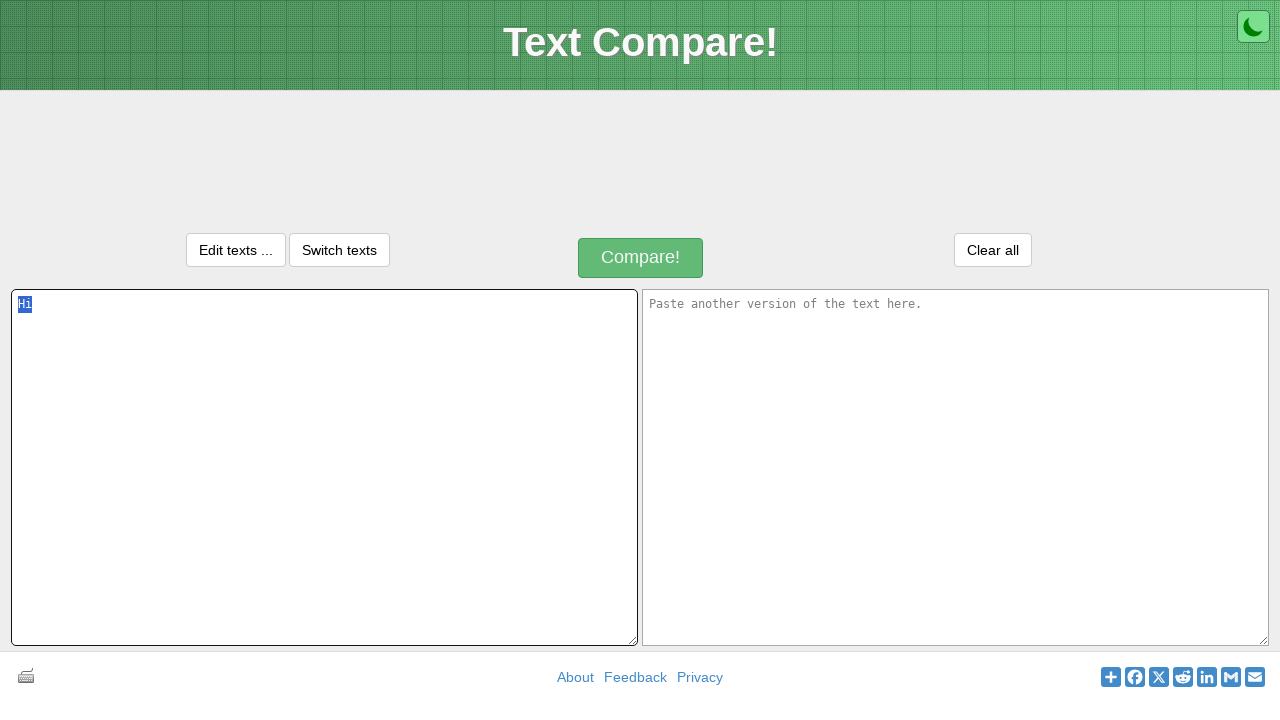

Moved to the second text field using Tab
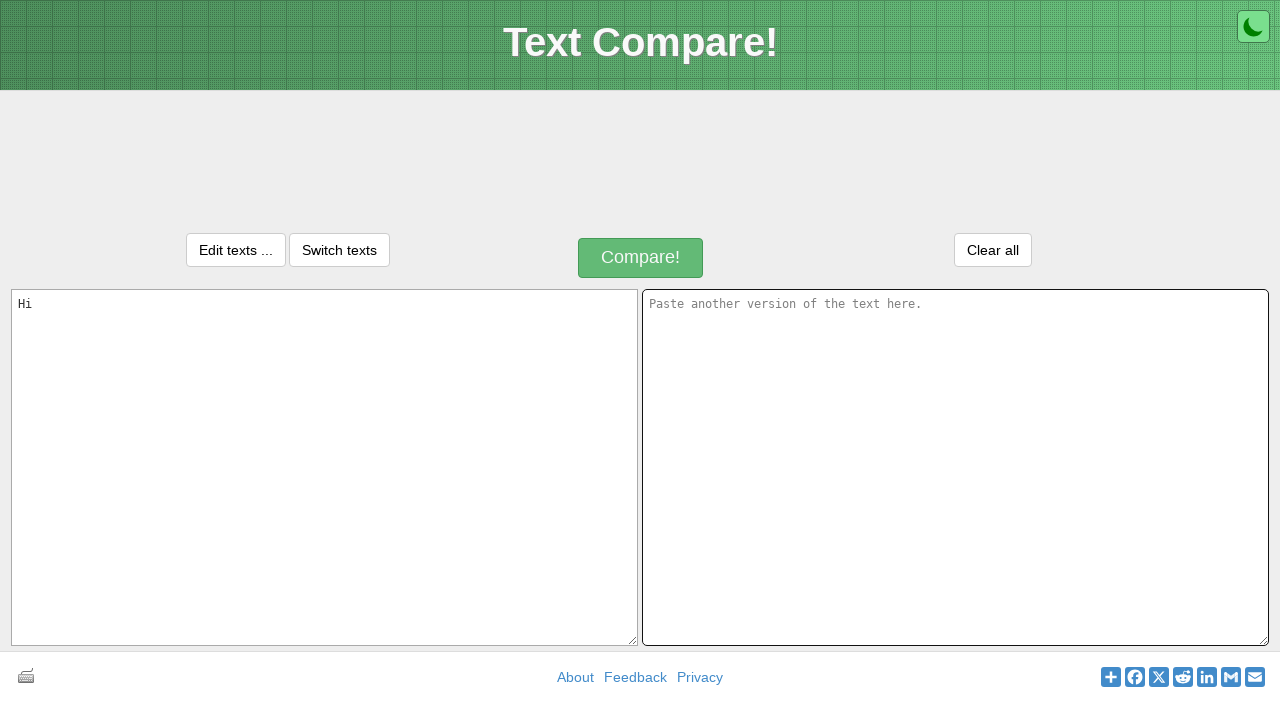

Pasted text using Ctrl+V
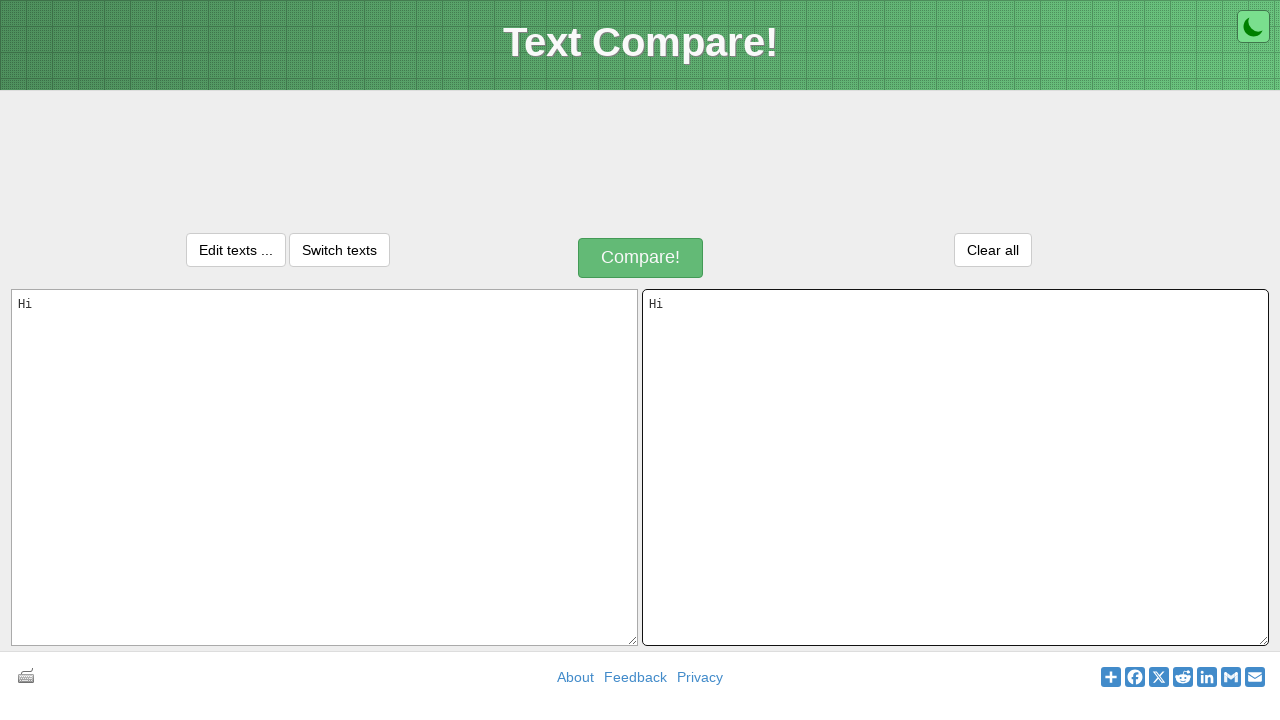

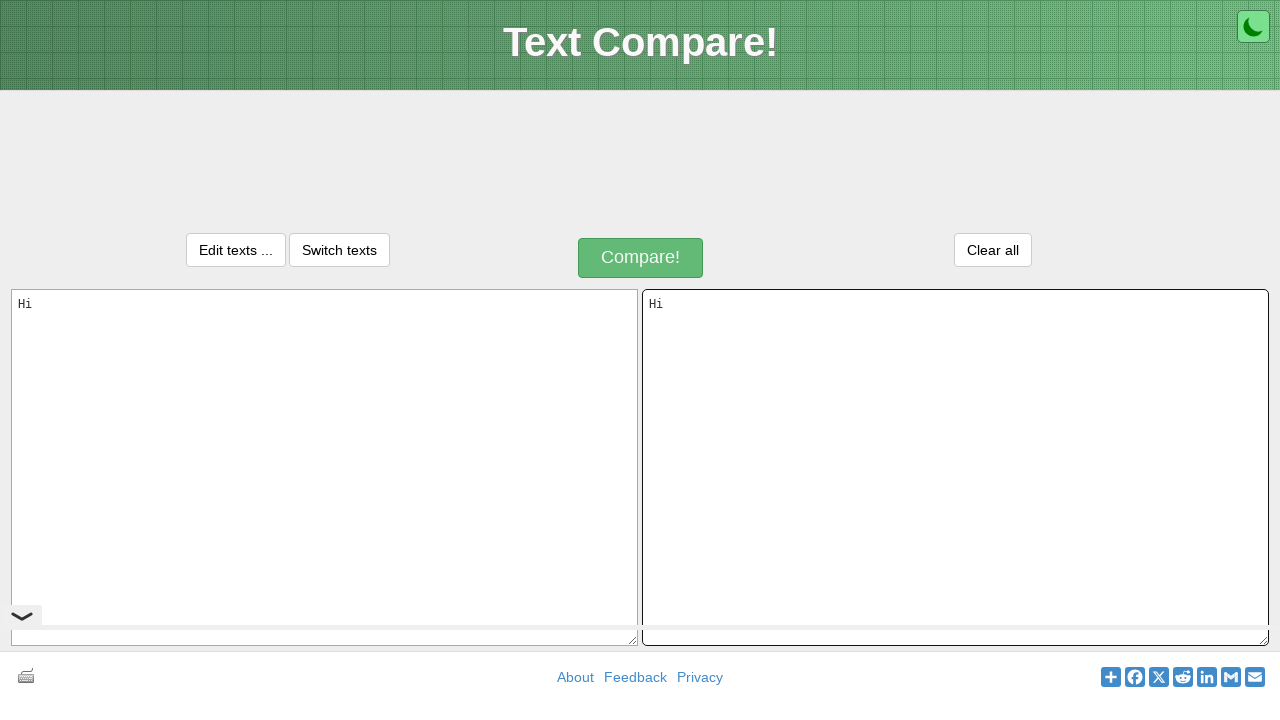